Tests clicking a link that opens a new window/tab to demoqa.com and switching to that window.

Starting URL: https://www.toolsqa.com/selenium-training/

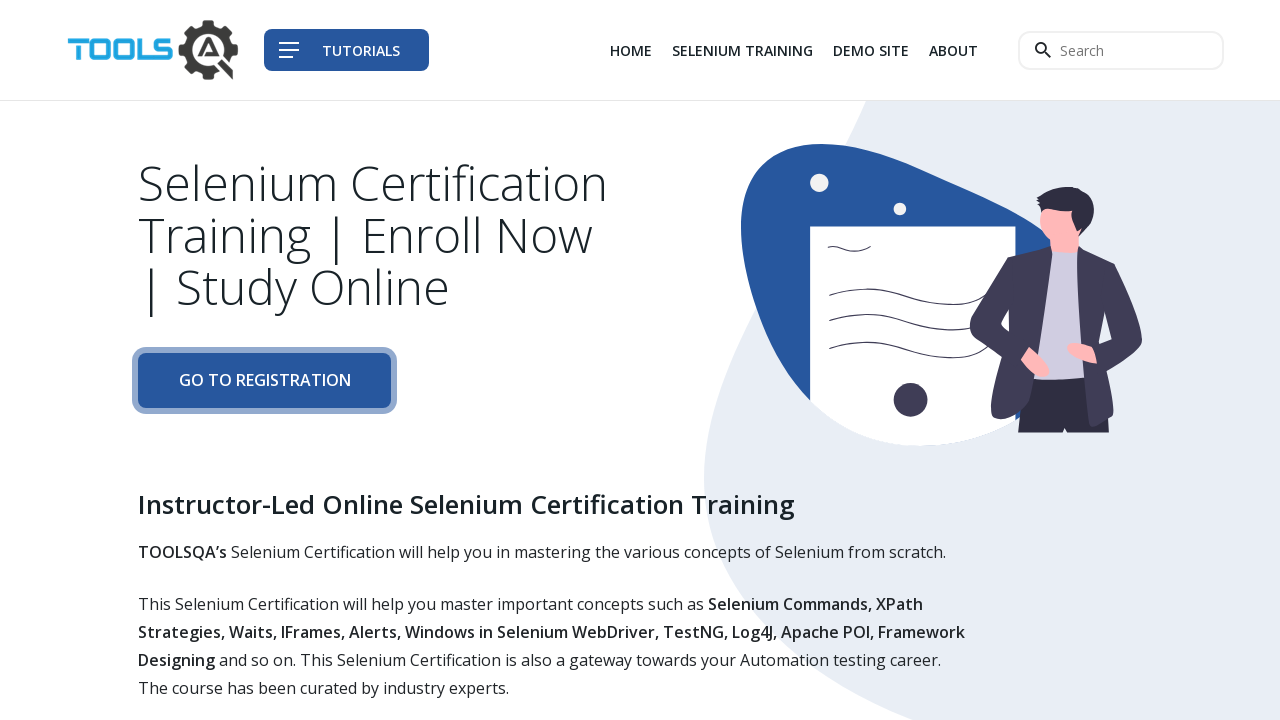

Clicked link to open demoqa.com in new window/tab at (871, 50) on div.col-auto li:nth-child(3) a
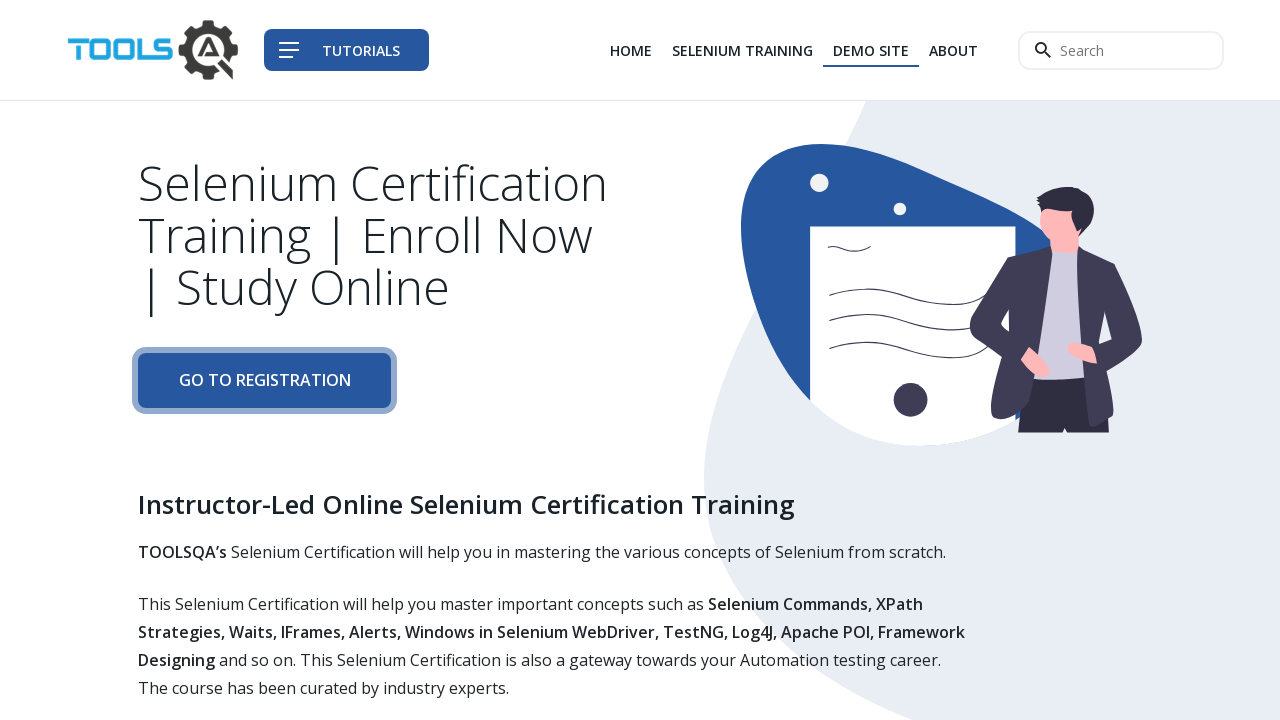

Captured new page/window object
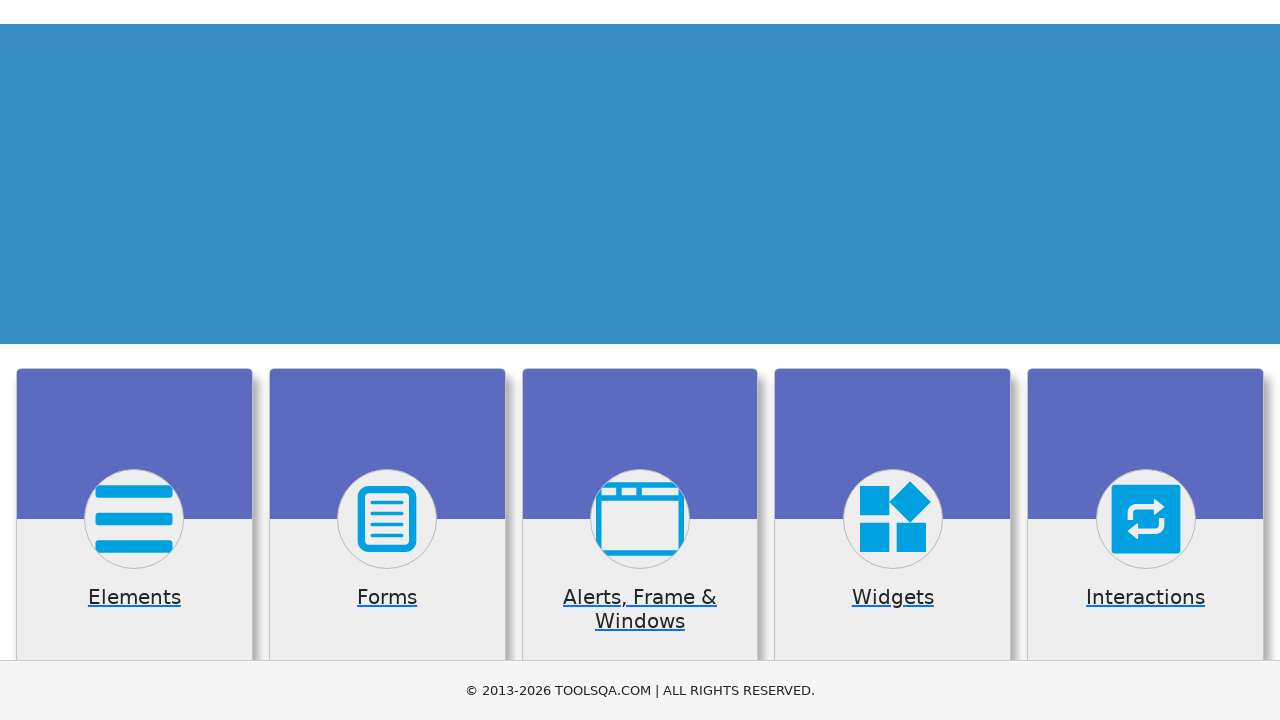

New page finished loading
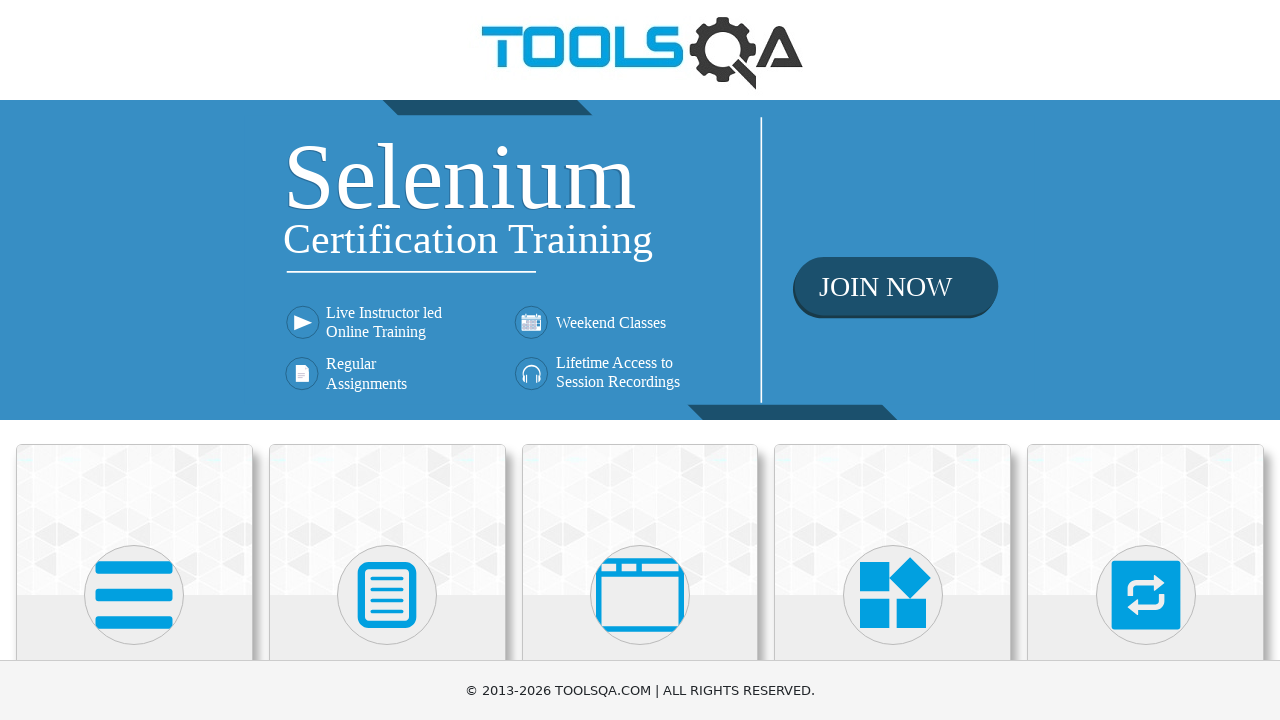

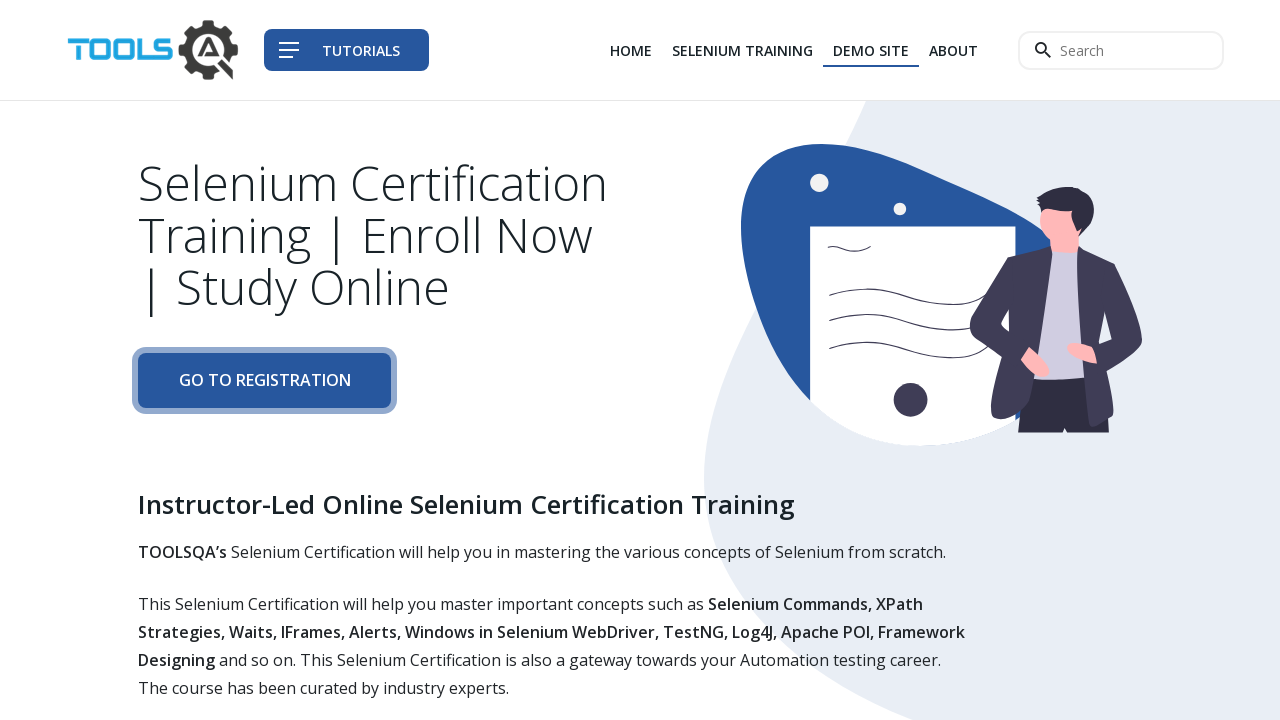